Tests the contact form by filling in name, email, and project description fields, clicking consent checkbox, and submitting the form.

Starting URL: https://www.crocoder.dev/contact

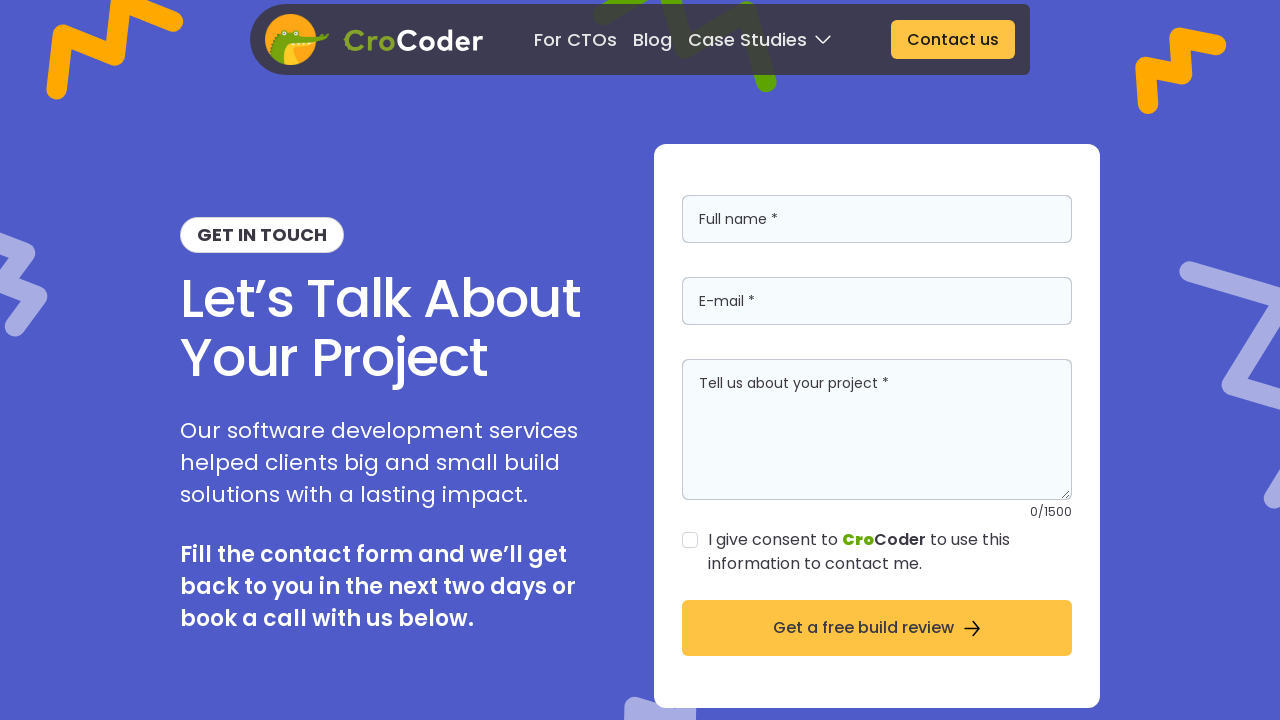

Filled in full name field with 'Jordan Mitchell' on internal:attr=[placeholder="Full name *"i]
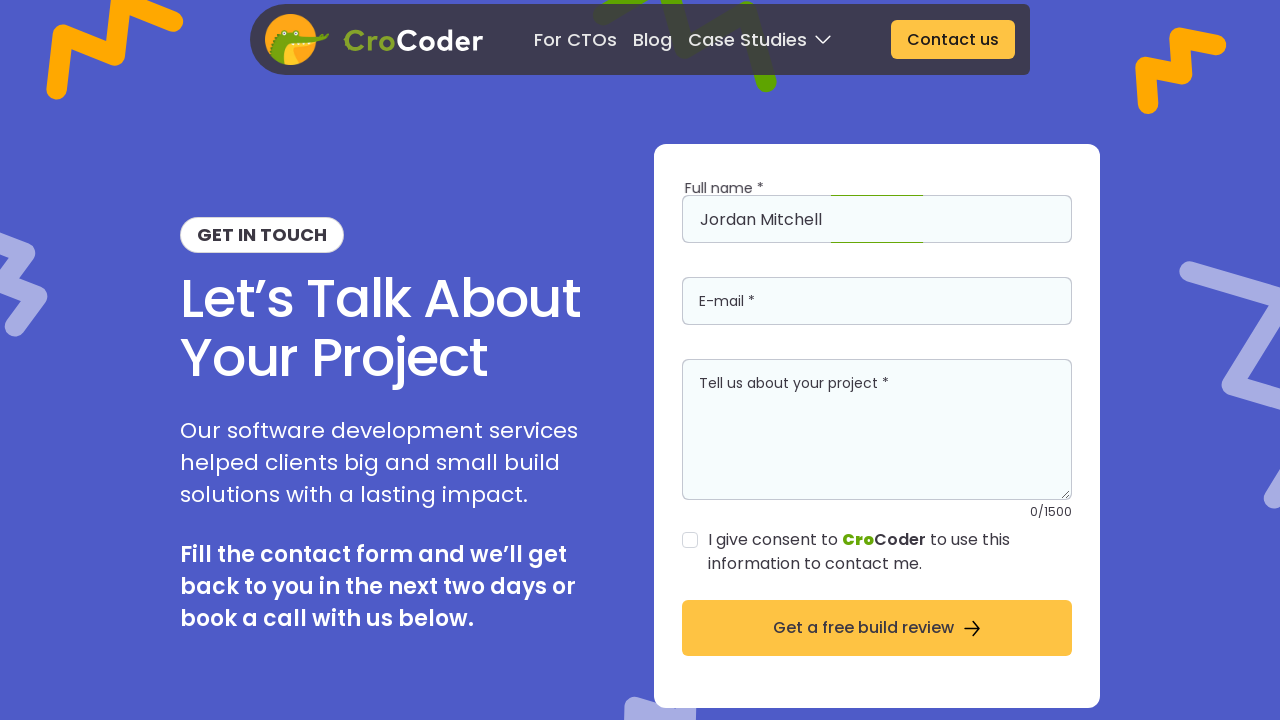

Filled in email field with 'jordan.mitchell@testmail.com' on internal:attr=[placeholder="E-mail *"i]
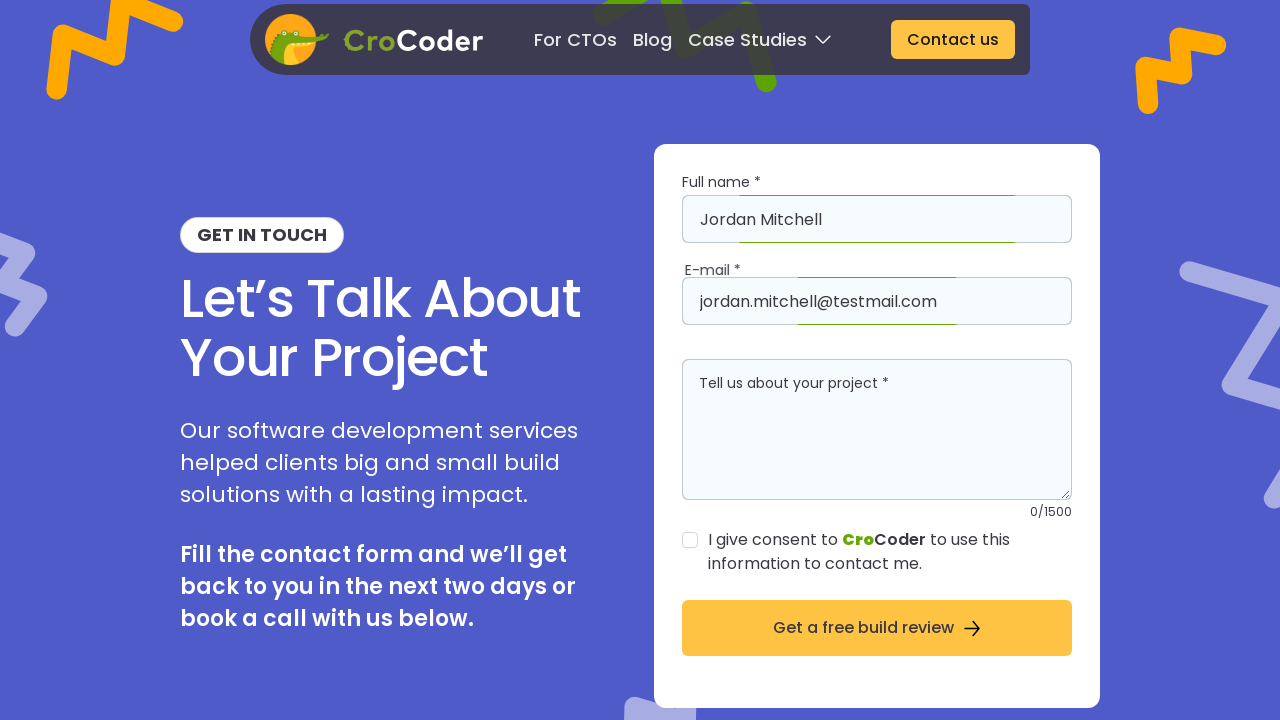

Filled in project description field with inventory management requirements on internal:attr=[placeholder="Tell us about your project *"i]
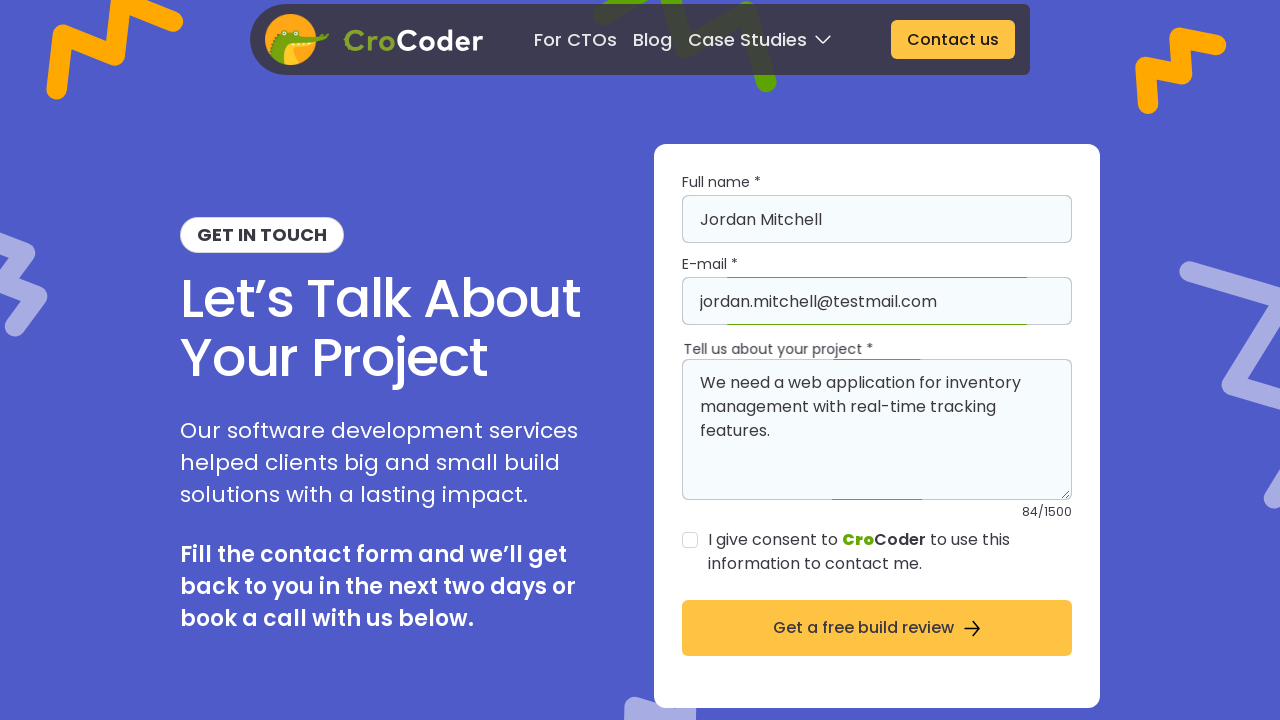

Clicked consent checkbox to agree to contact information usage at (890, 552) on internal:text="I give consent to CroCoder to use this information to contact me.
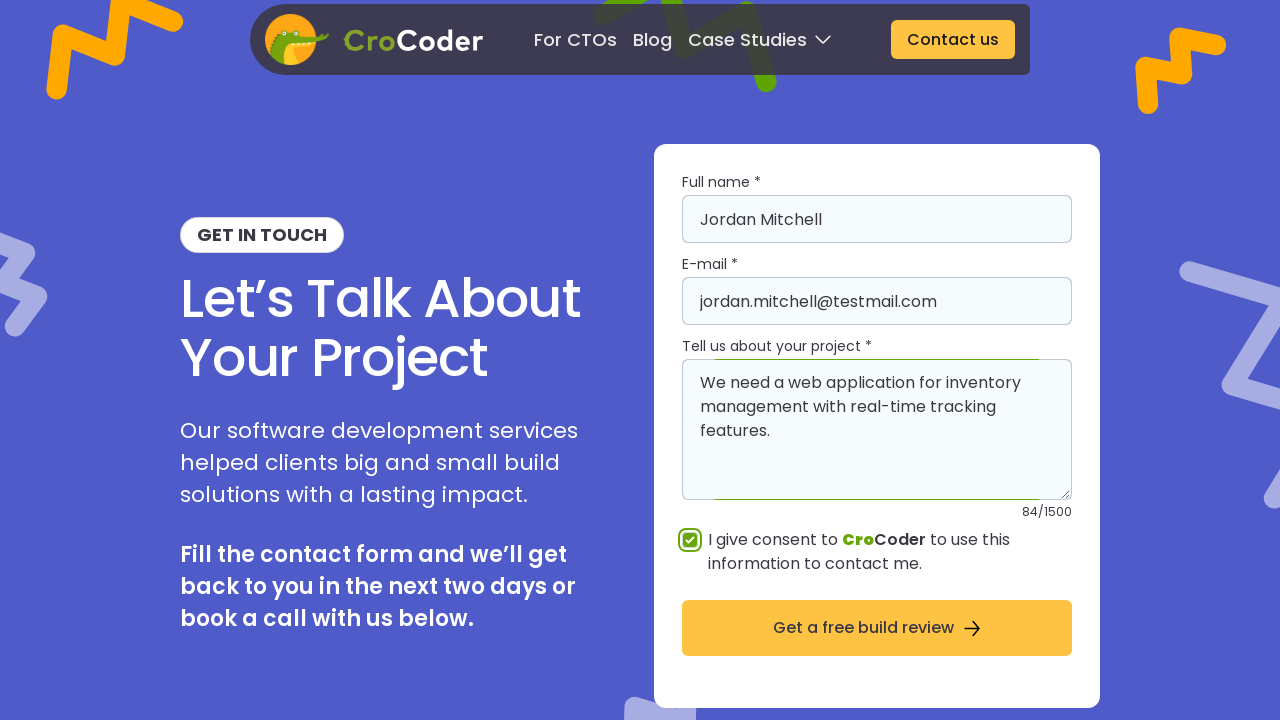

Clicked 'Get a free build review' button to submit the form at (877, 628) on internal:role=button[name="Get a free build review"i]
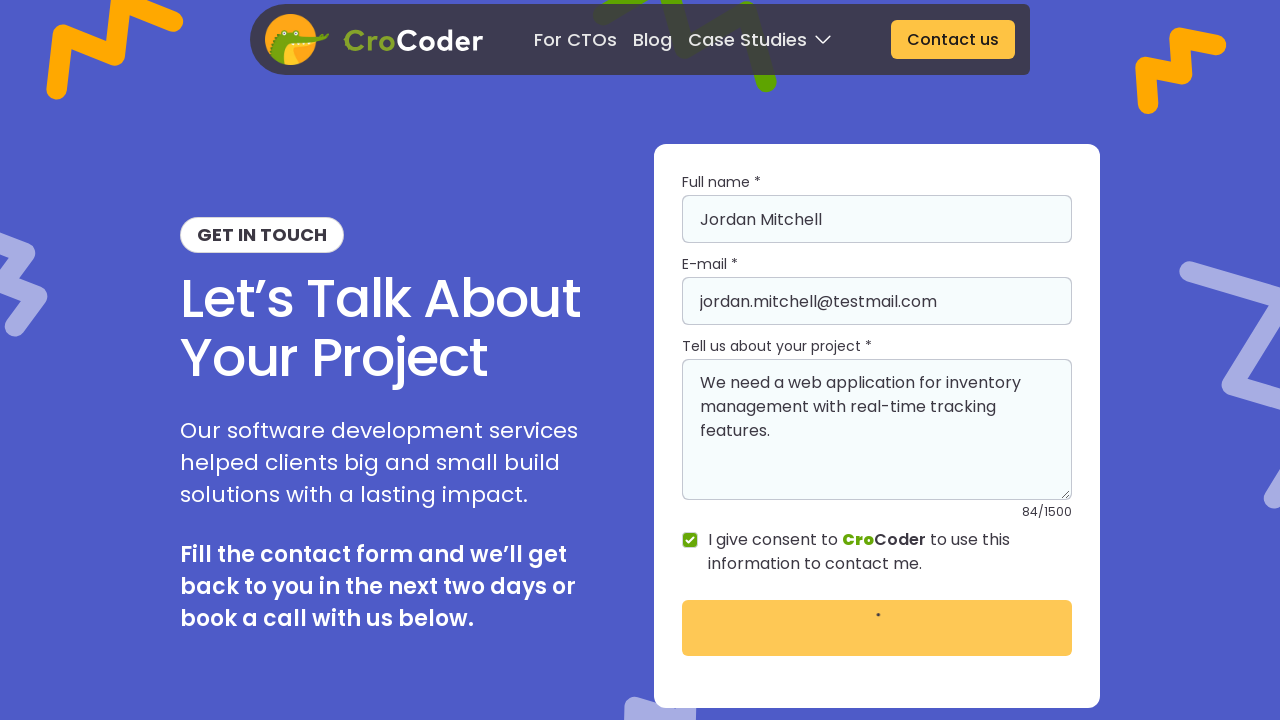

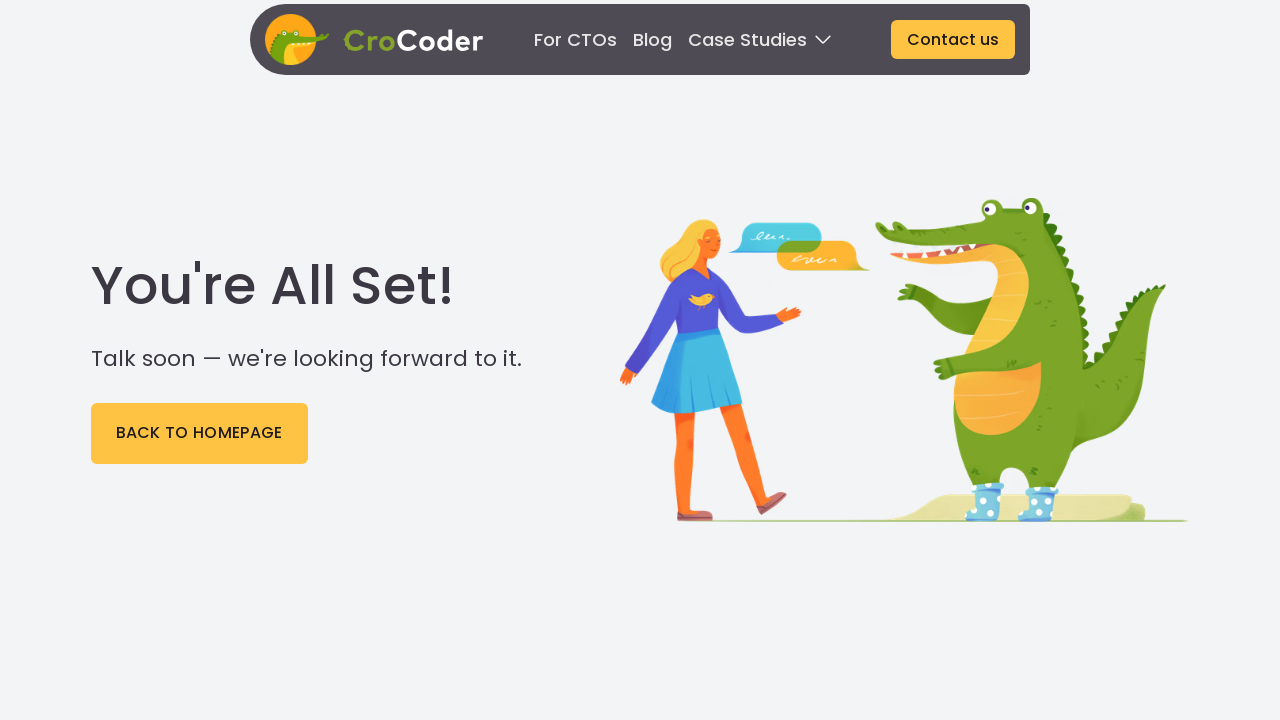